Tests the jQuery File Upload demo page by interacting with the file upload interface elements and attempting to initiate an upload

Starting URL: https://blueimp.github.io/jQuery-File-Upload/

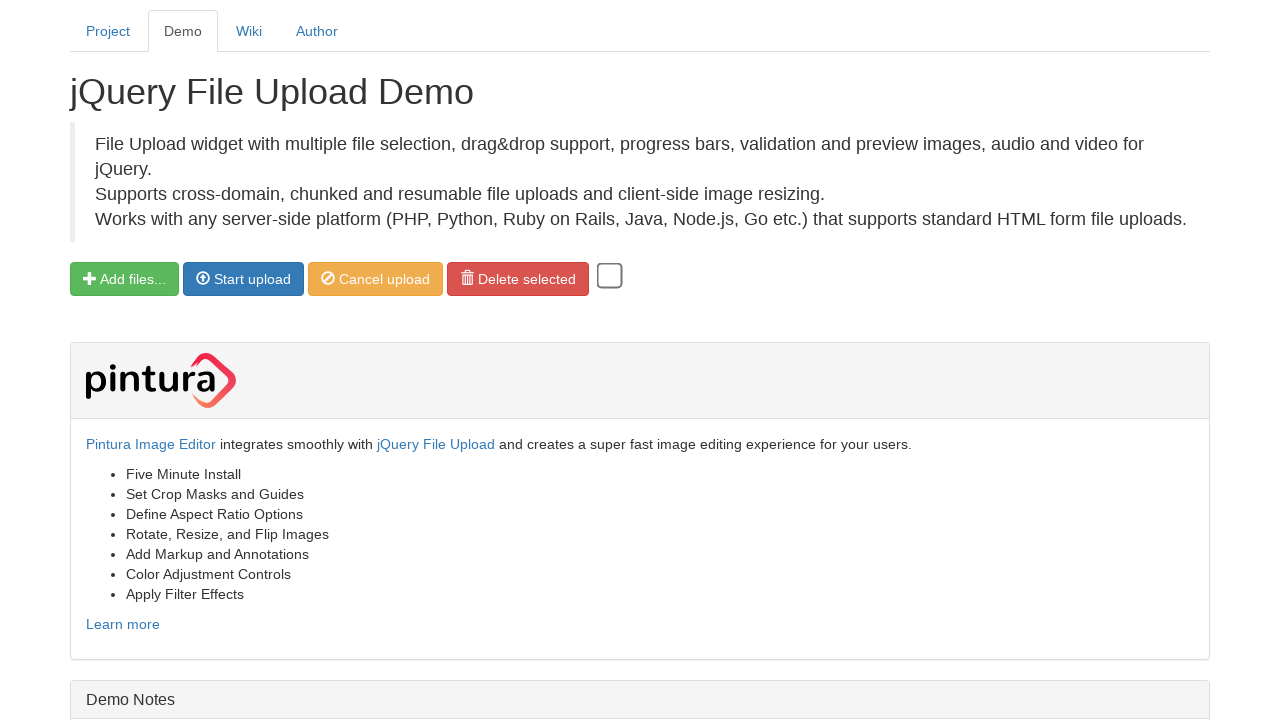

File input element loaded on the page
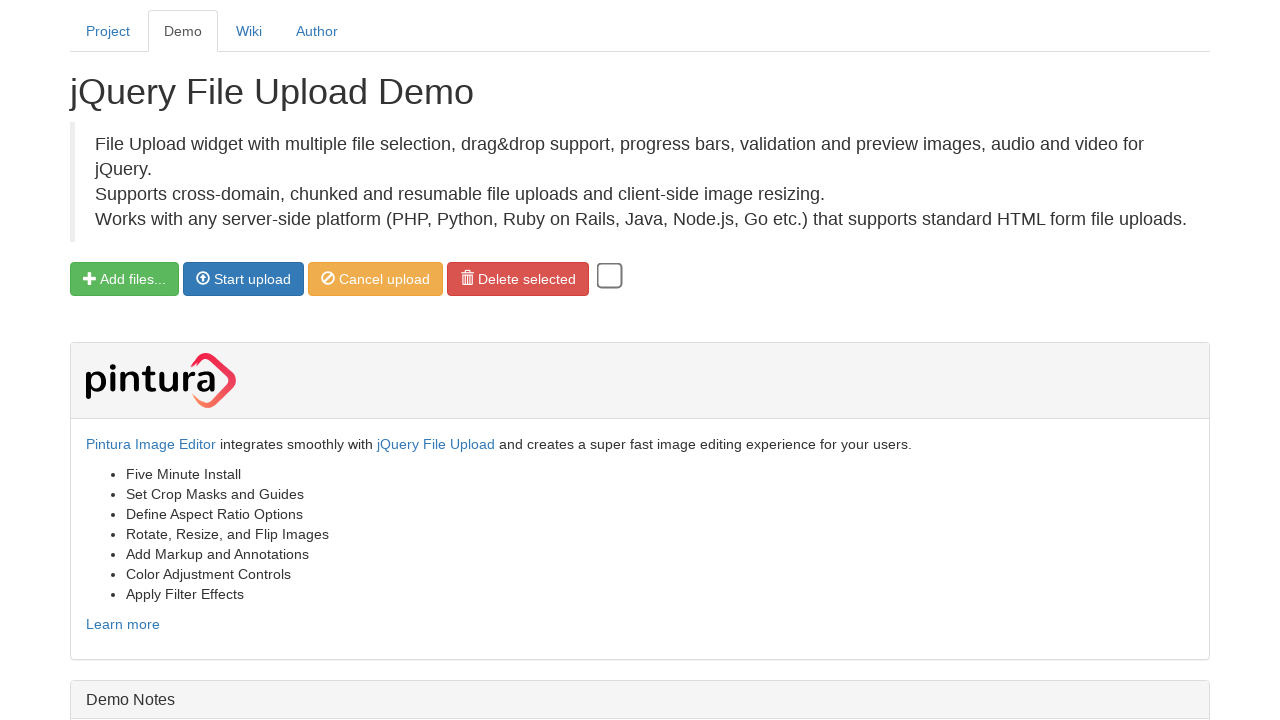

Clicked 'Start upload' button at (252, 279) on xpath=//span[text()='Start upload']
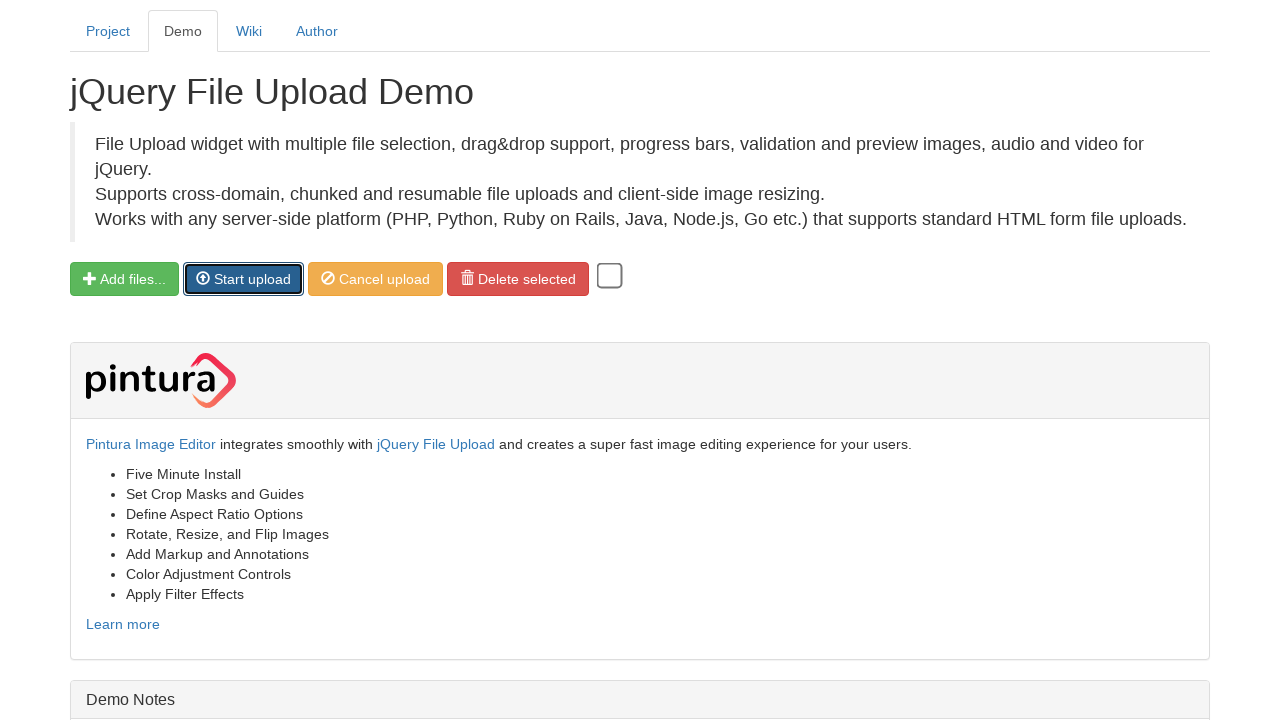

Waited for upload interaction to complete
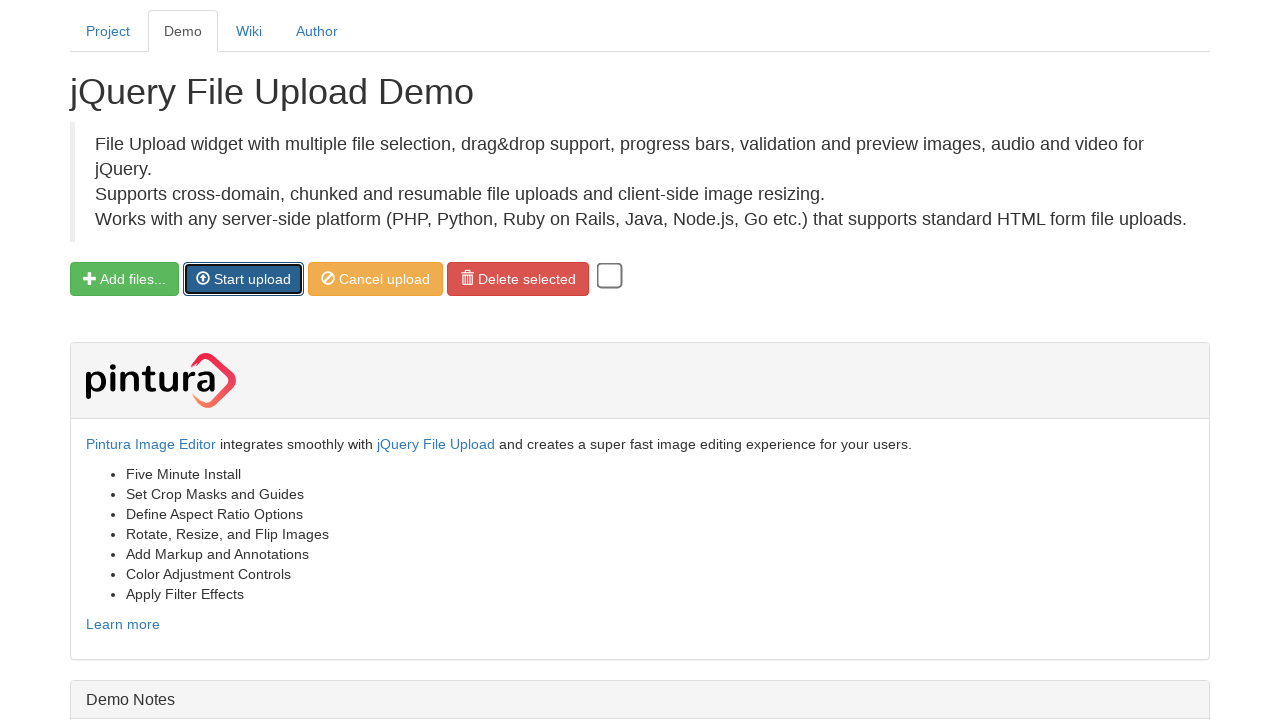

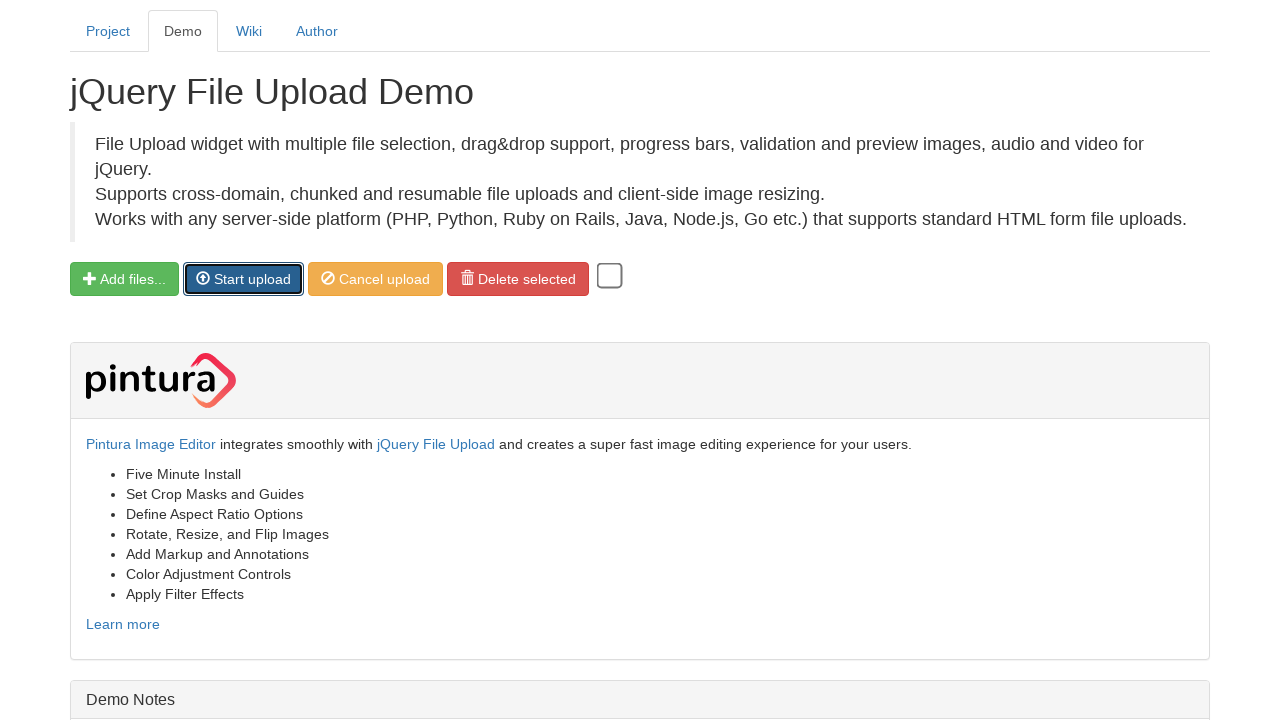